Tests pagination navigation on Audible's bestsellers page by waiting for product listings to load and clicking through multiple pages using the next button.

Starting URL: https://www.audible.com/adblbestsellers?ref=a_search_t1_navTop_pl0cg1c0r0&pf_rd_p=adc4b13b-d074-4e1c-ac46-9f54aa53072b&pf_rd_r=1F7DV0MPHV77Z61RX566

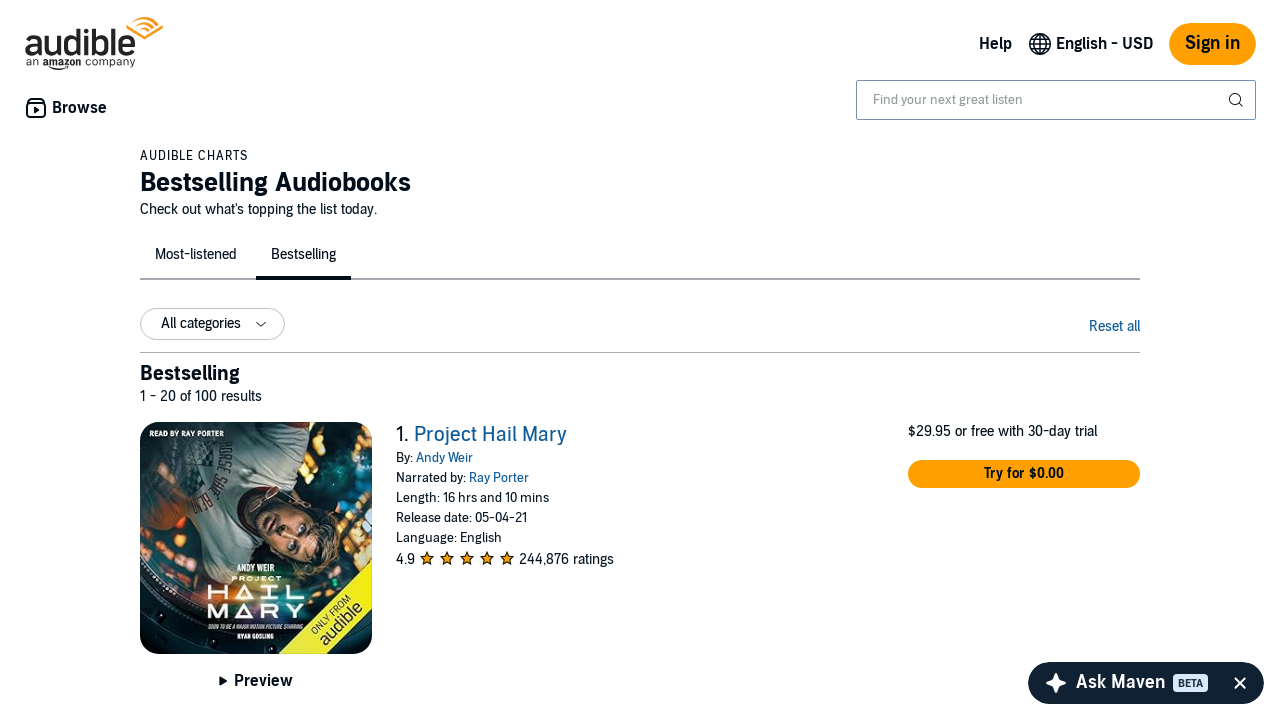

Waited for pagination elements to load
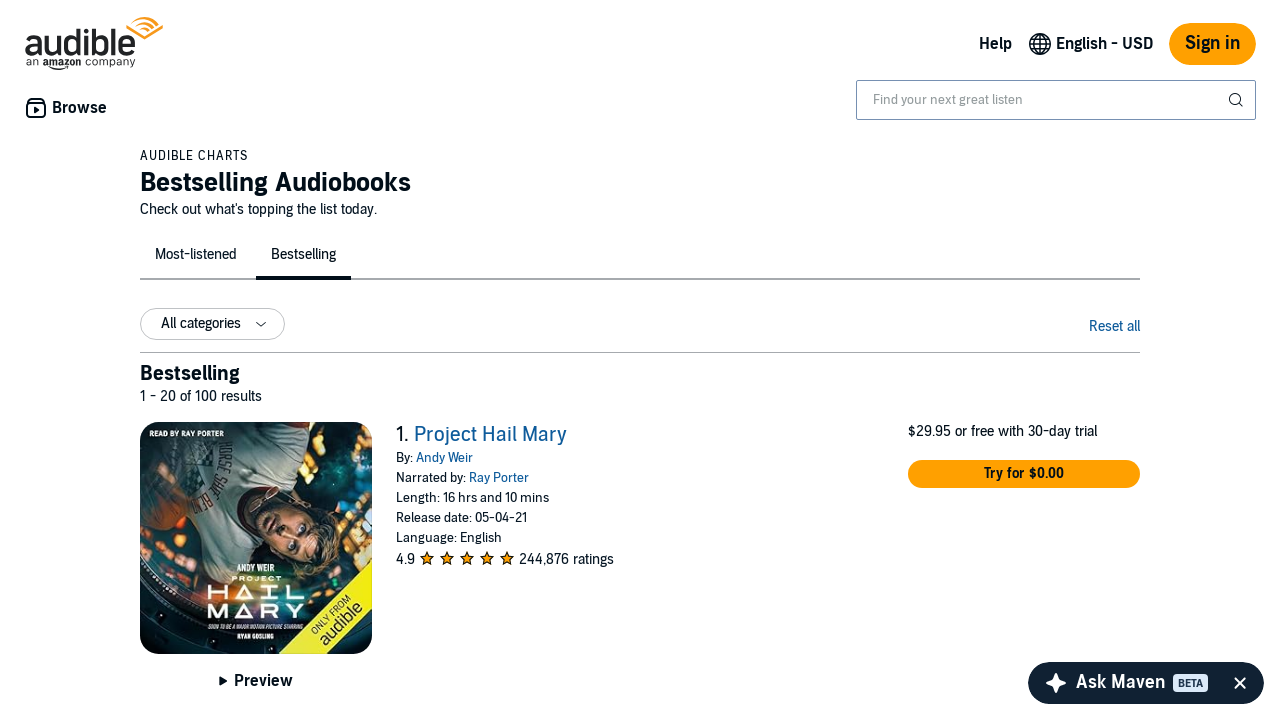

Located pagination element
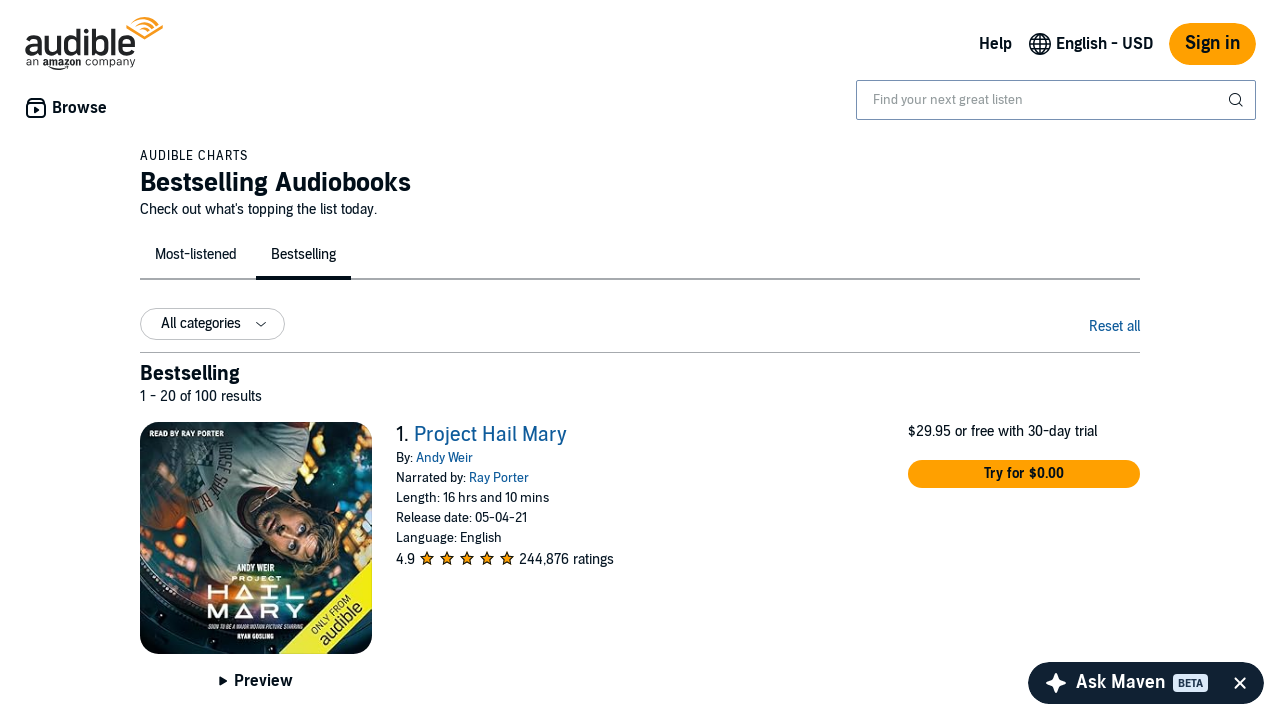

Retrieved all pagination page items
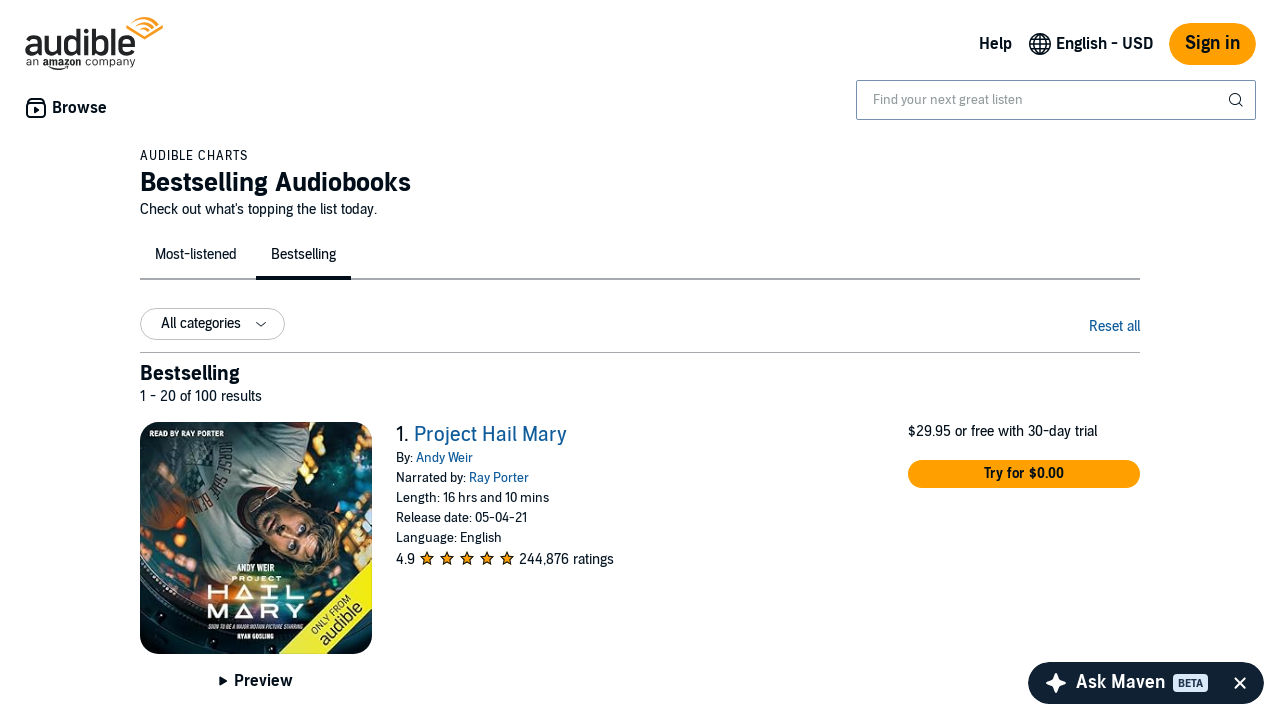

Waited for product container to load on first page
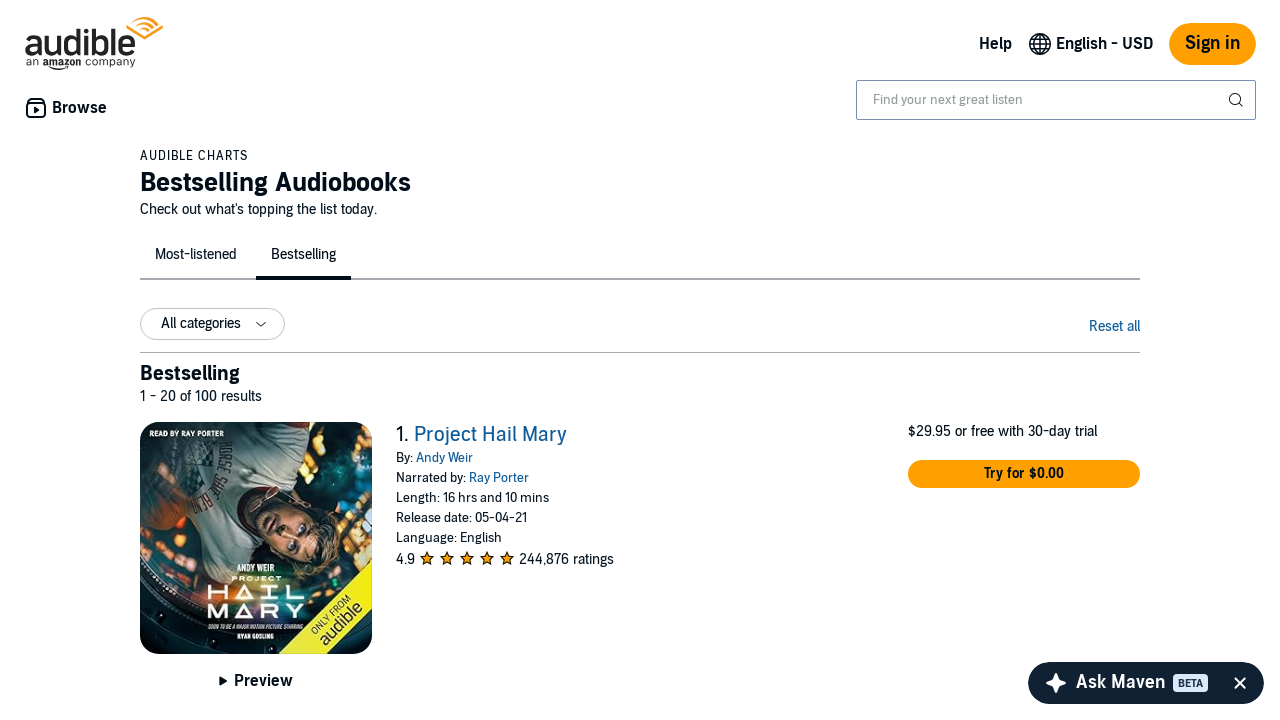

Waited for product items to load within container
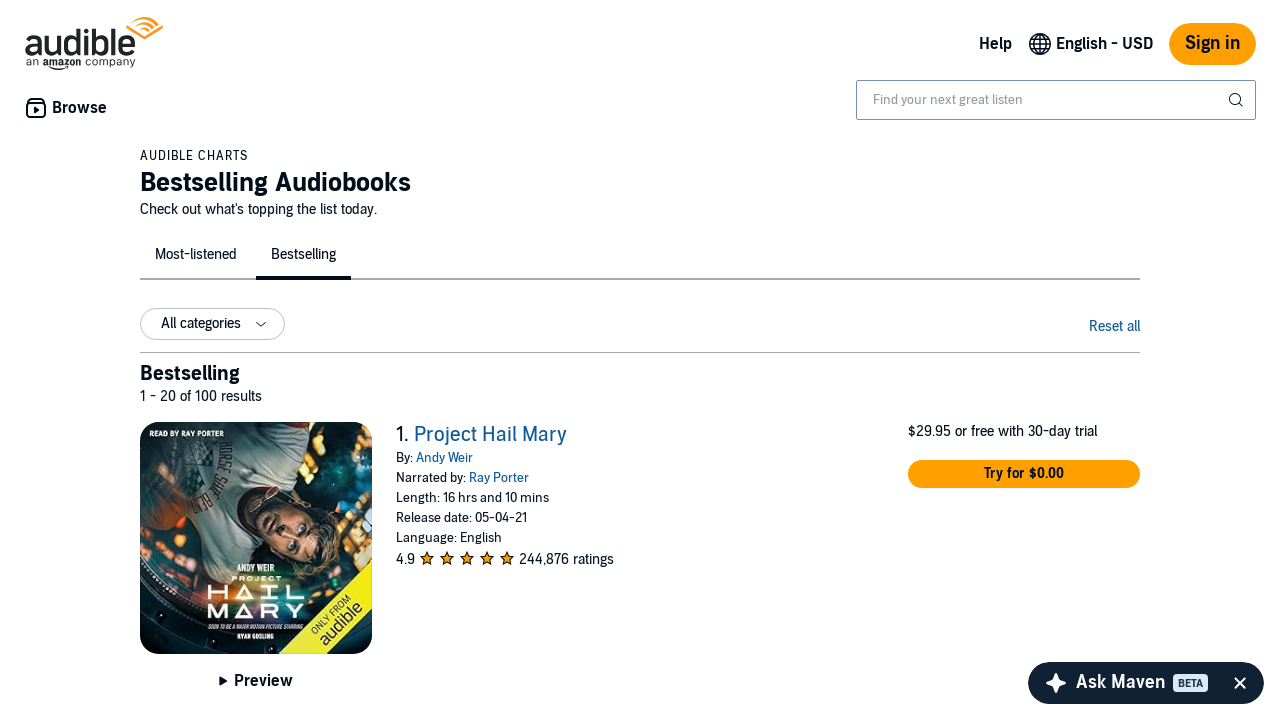

Clicked next button to navigate to page 2 at (1124, 536) on span.nextButton
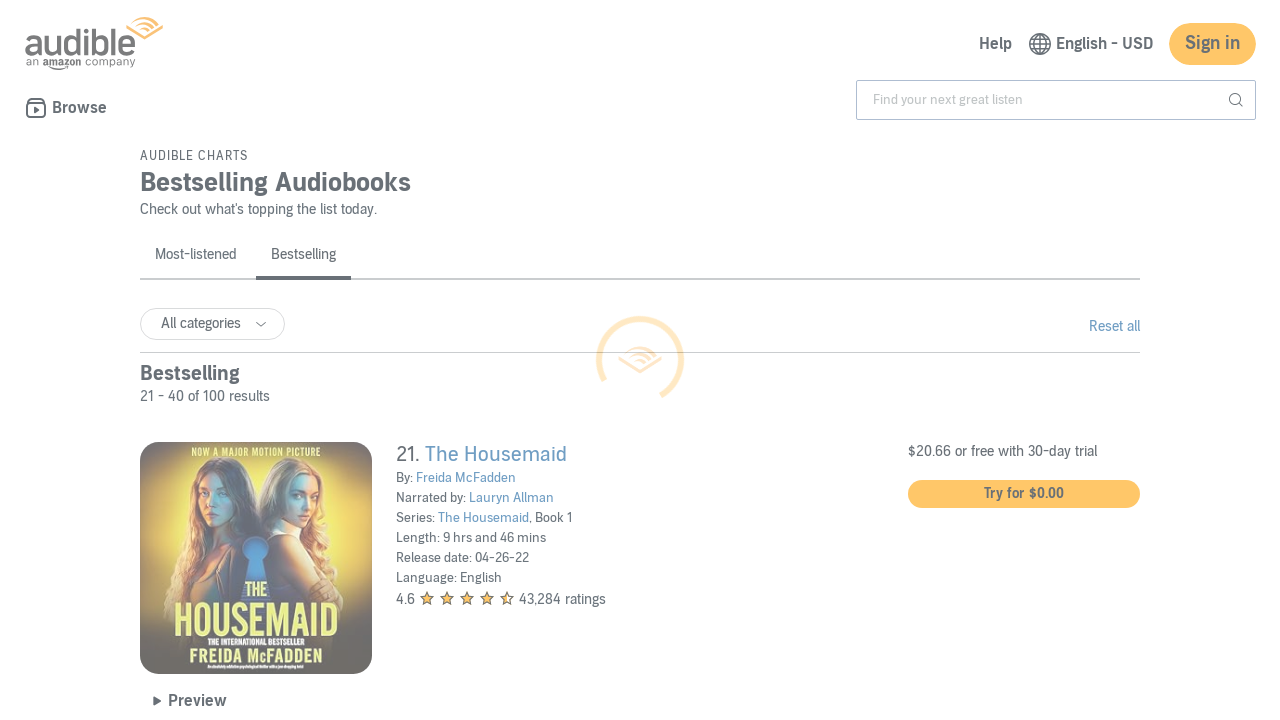

Waited for product container to load on page 2
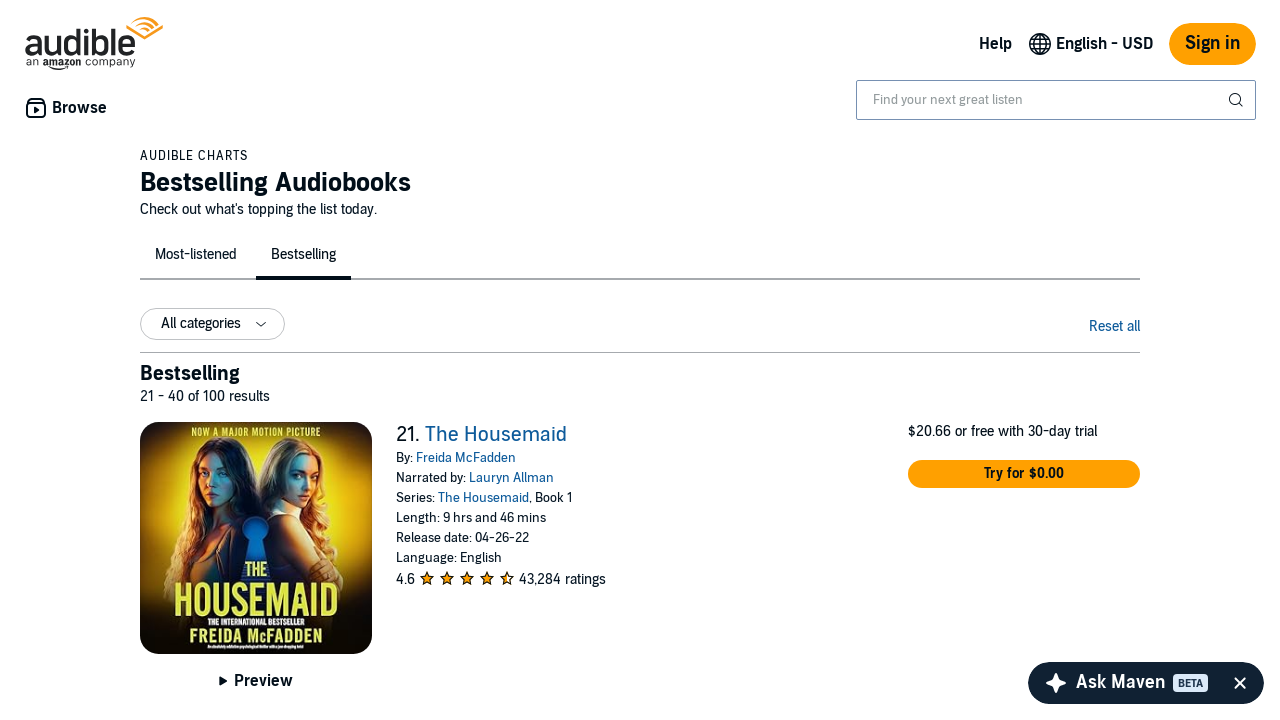

Waited for product items to load on page 2
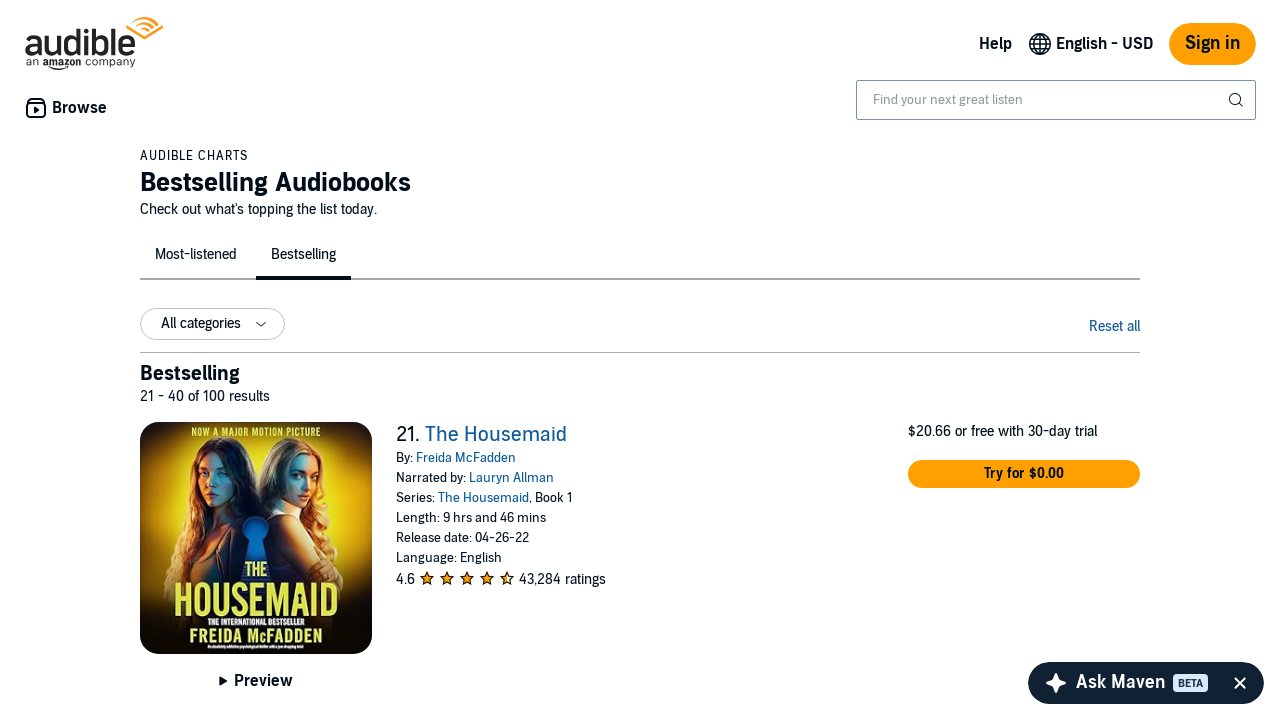

Clicked next button to navigate to page 3 at (1124, 536) on span.nextButton
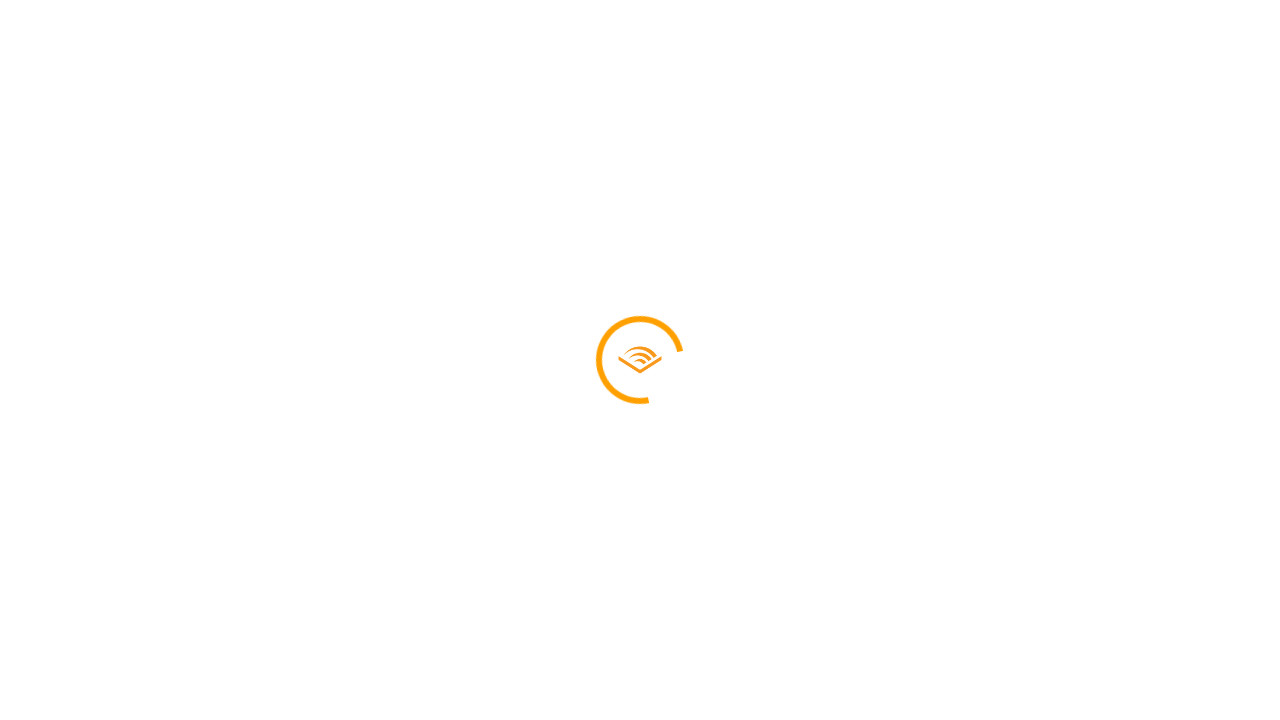

Waited for product container to load on page 3
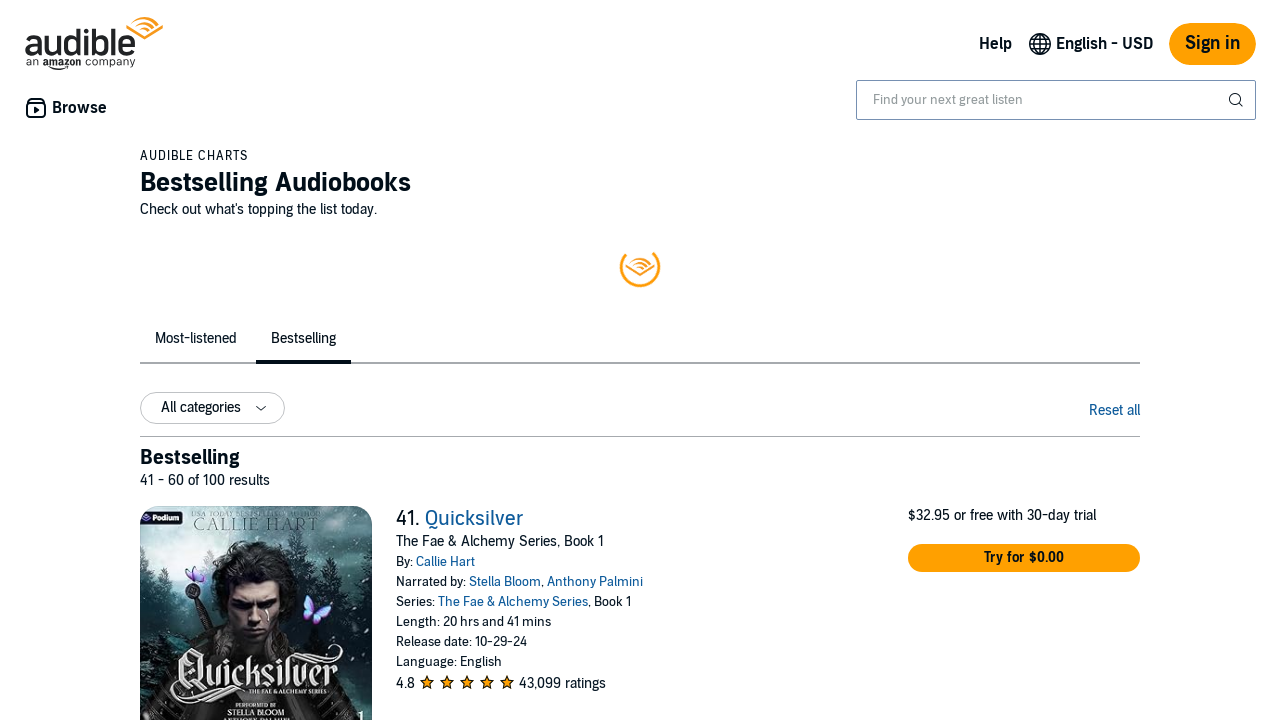

Waited for product items to load on page 3
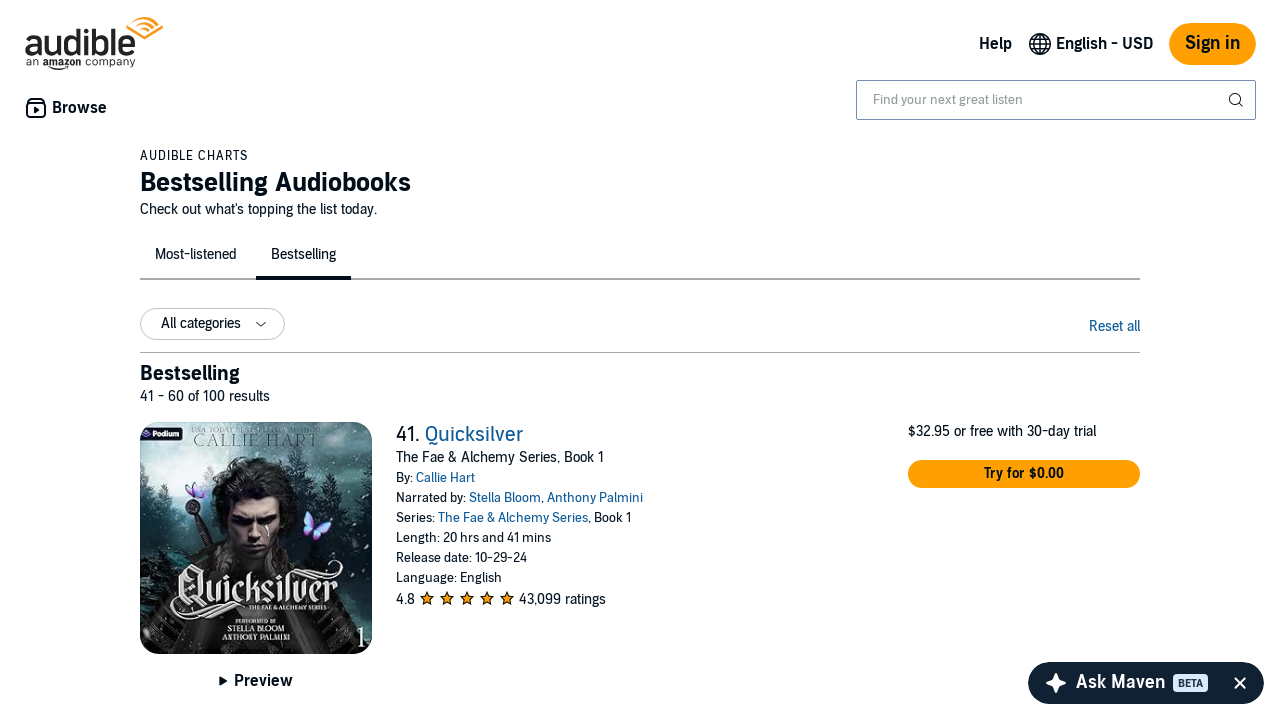

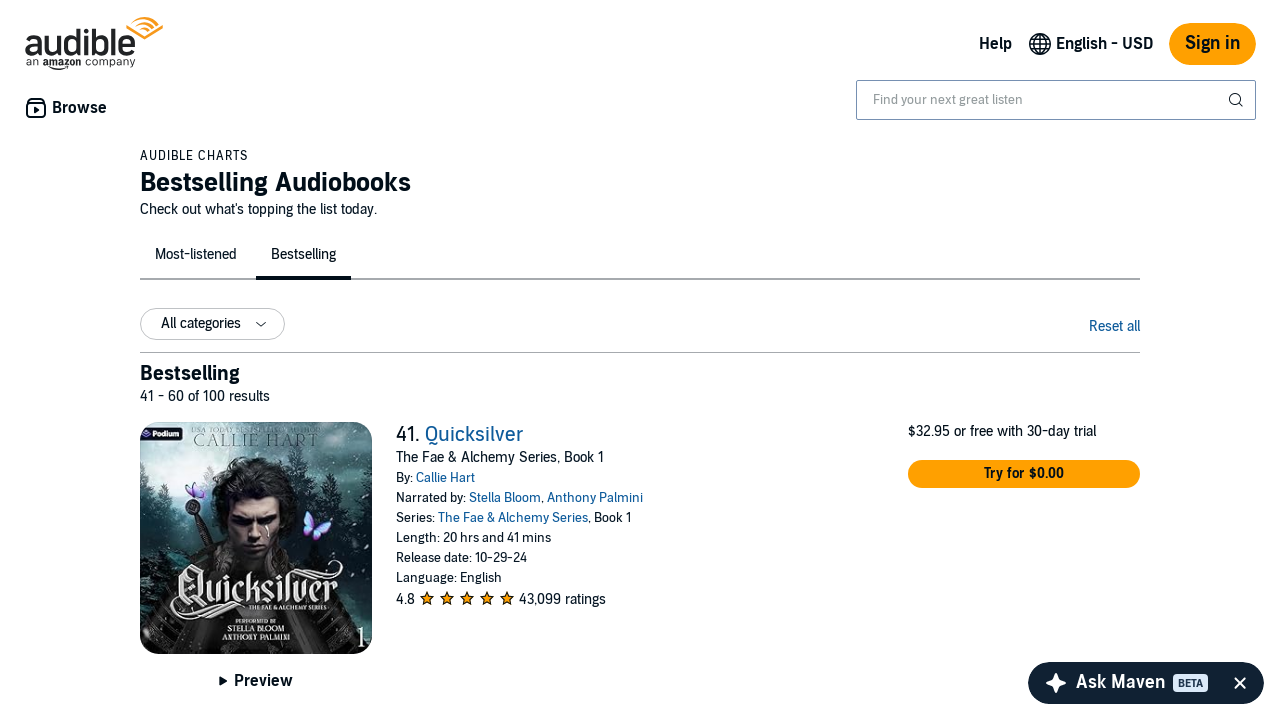